Tests that new todo items are appended to the bottom of the list and displays correct count

Starting URL: https://demo.playwright.dev/todomvc

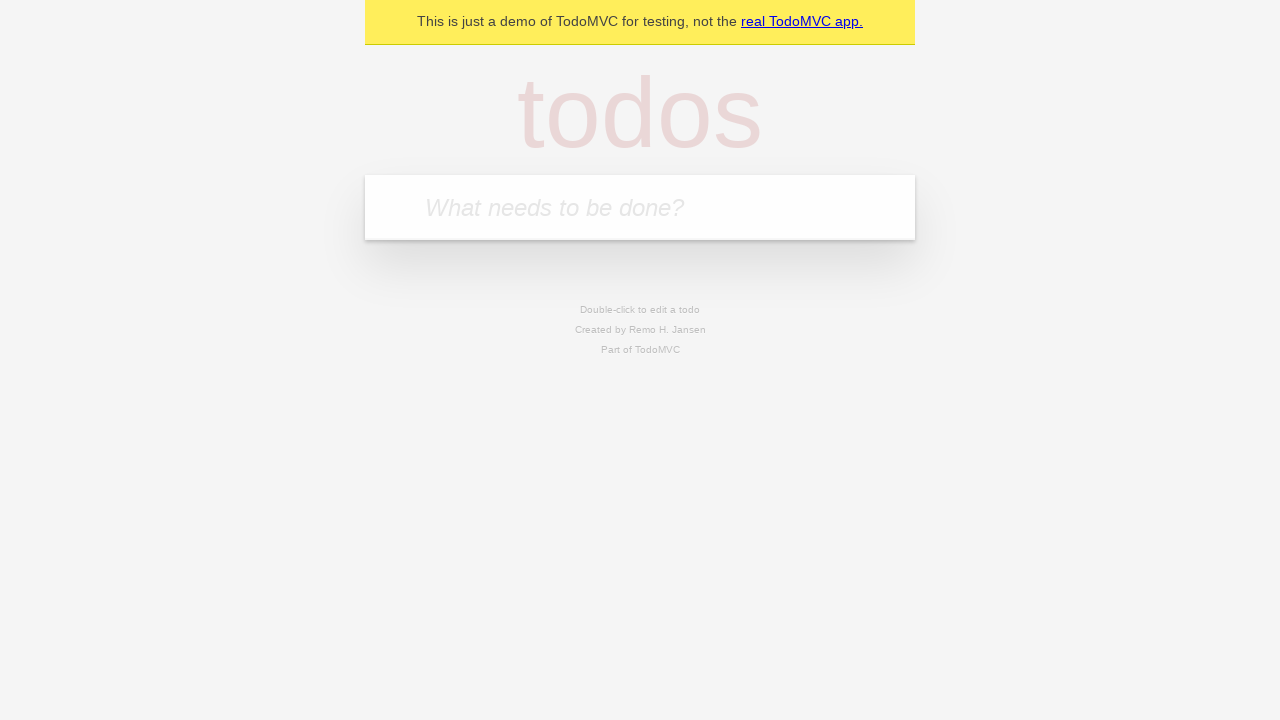

Filled todo input with 'buy some cheese' on internal:attr=[placeholder="What needs to be done?"i]
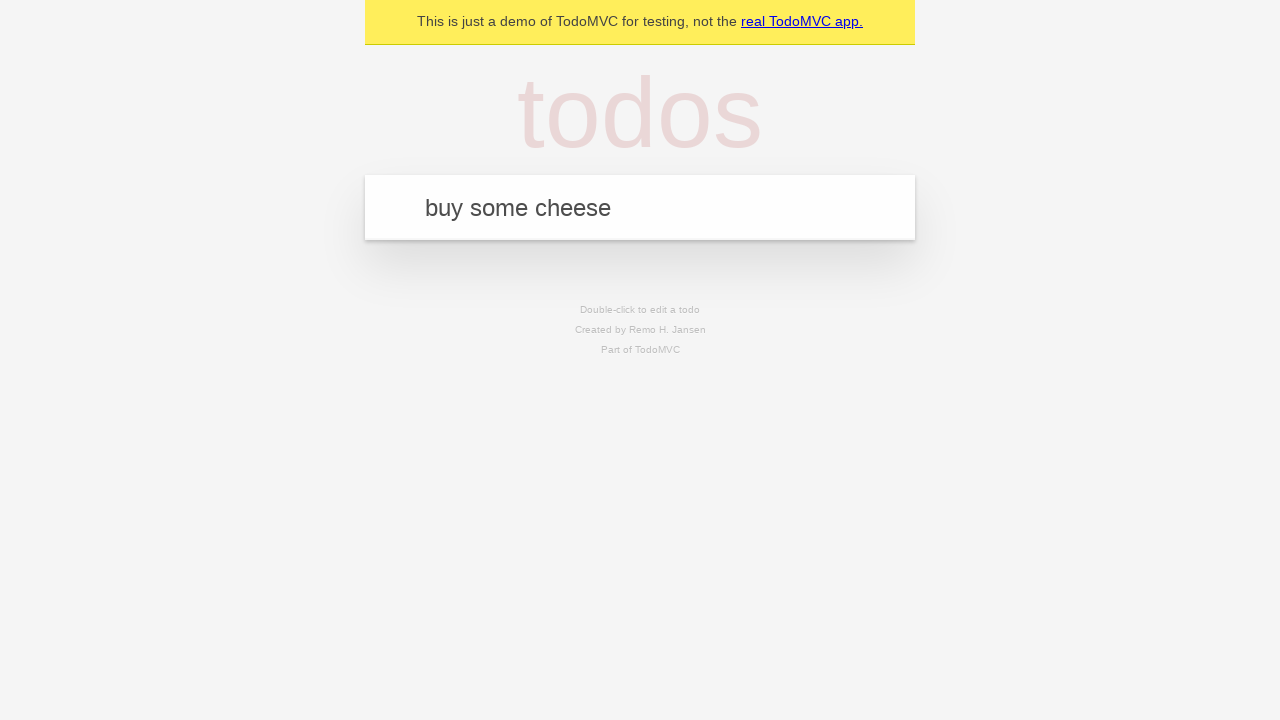

Pressed Enter to add first todo item on internal:attr=[placeholder="What needs to be done?"i]
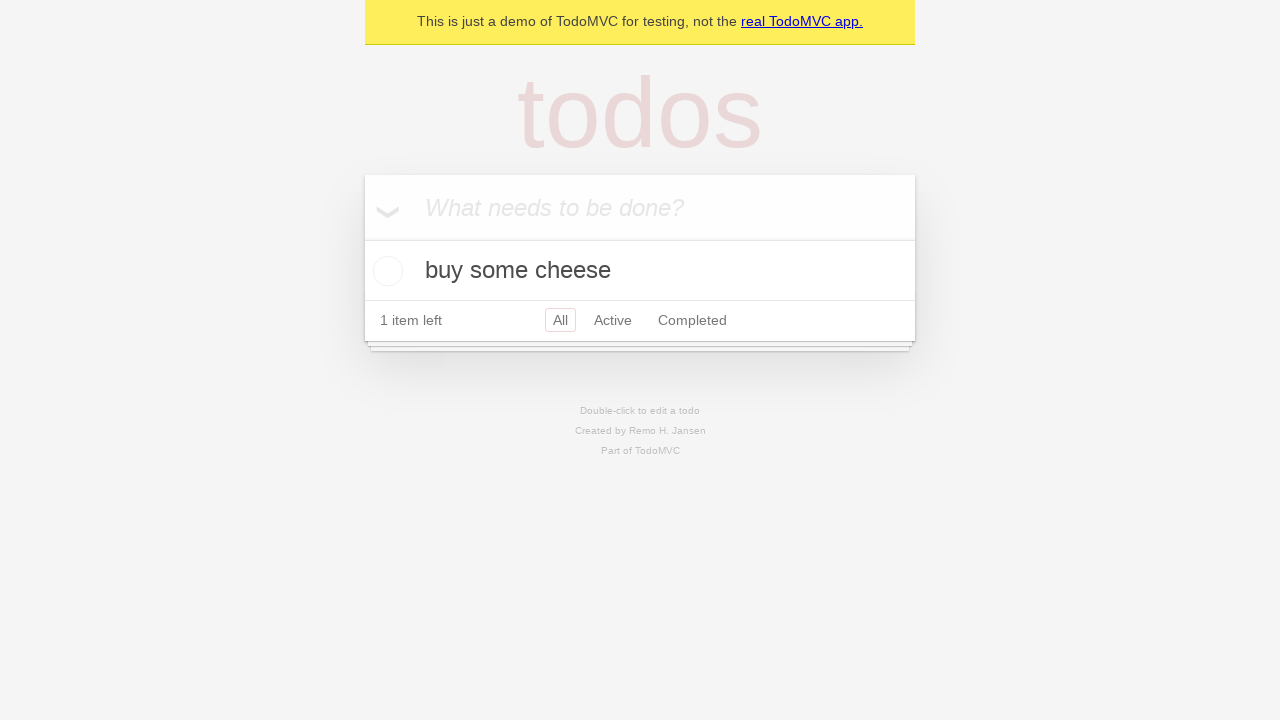

Filled todo input with 'feed the cat' on internal:attr=[placeholder="What needs to be done?"i]
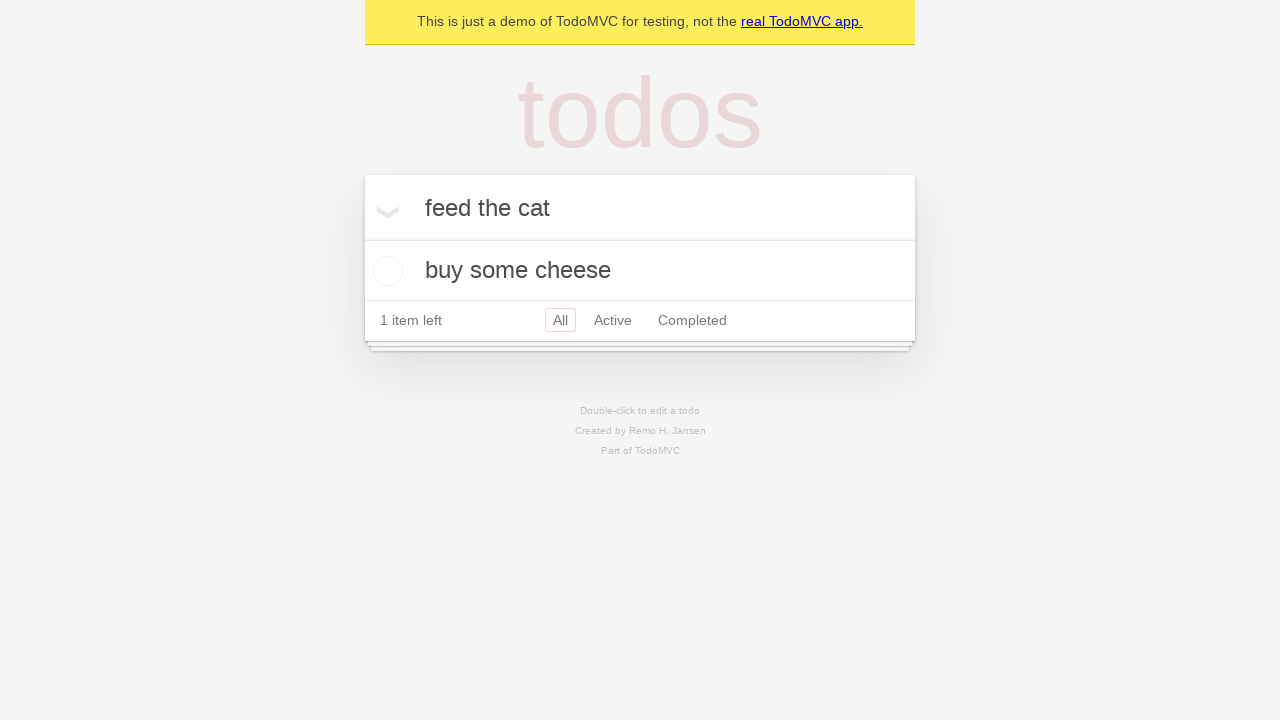

Pressed Enter to add second todo item on internal:attr=[placeholder="What needs to be done?"i]
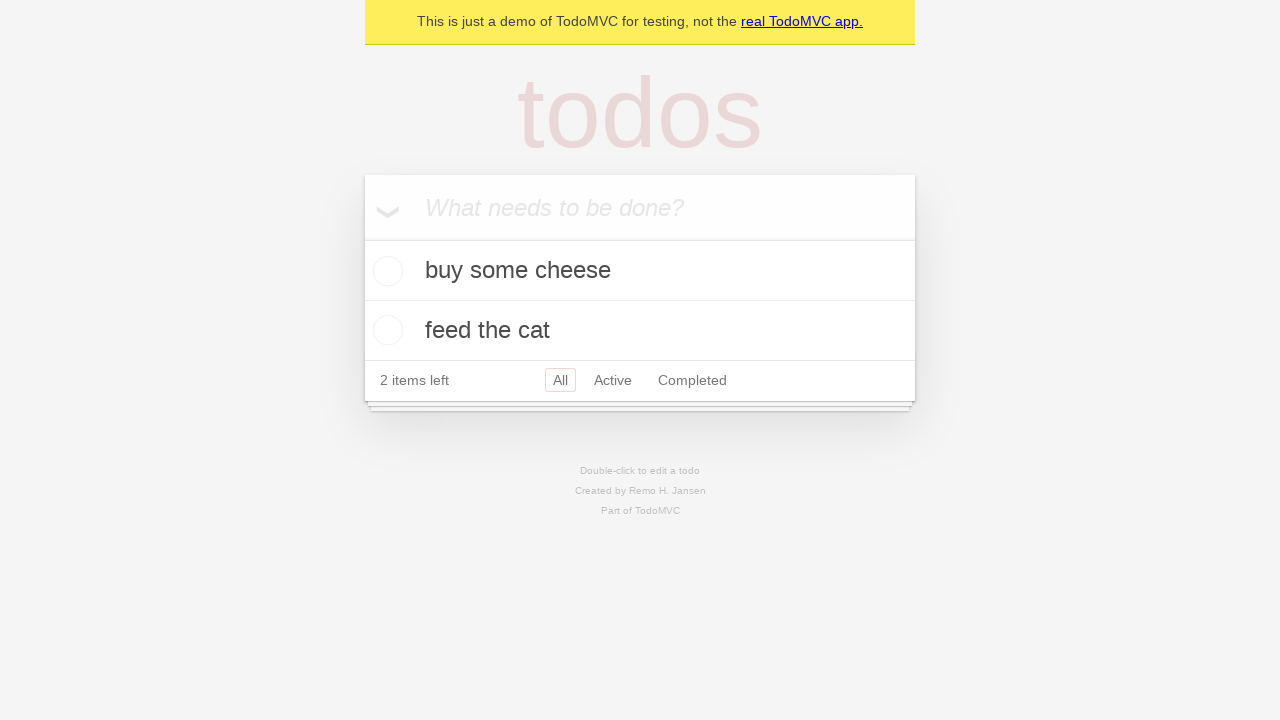

Filled todo input with 'book a doctors appointment' on internal:attr=[placeholder="What needs to be done?"i]
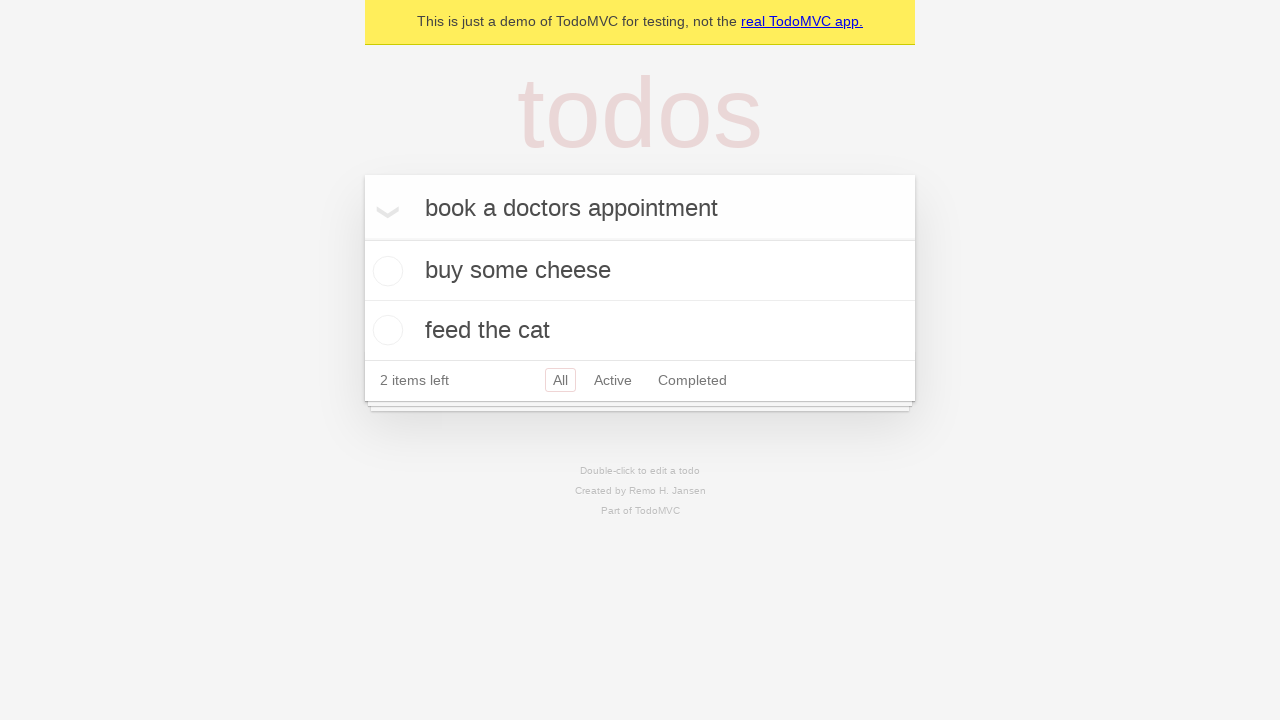

Pressed Enter to add third todo item on internal:attr=[placeholder="What needs to be done?"i]
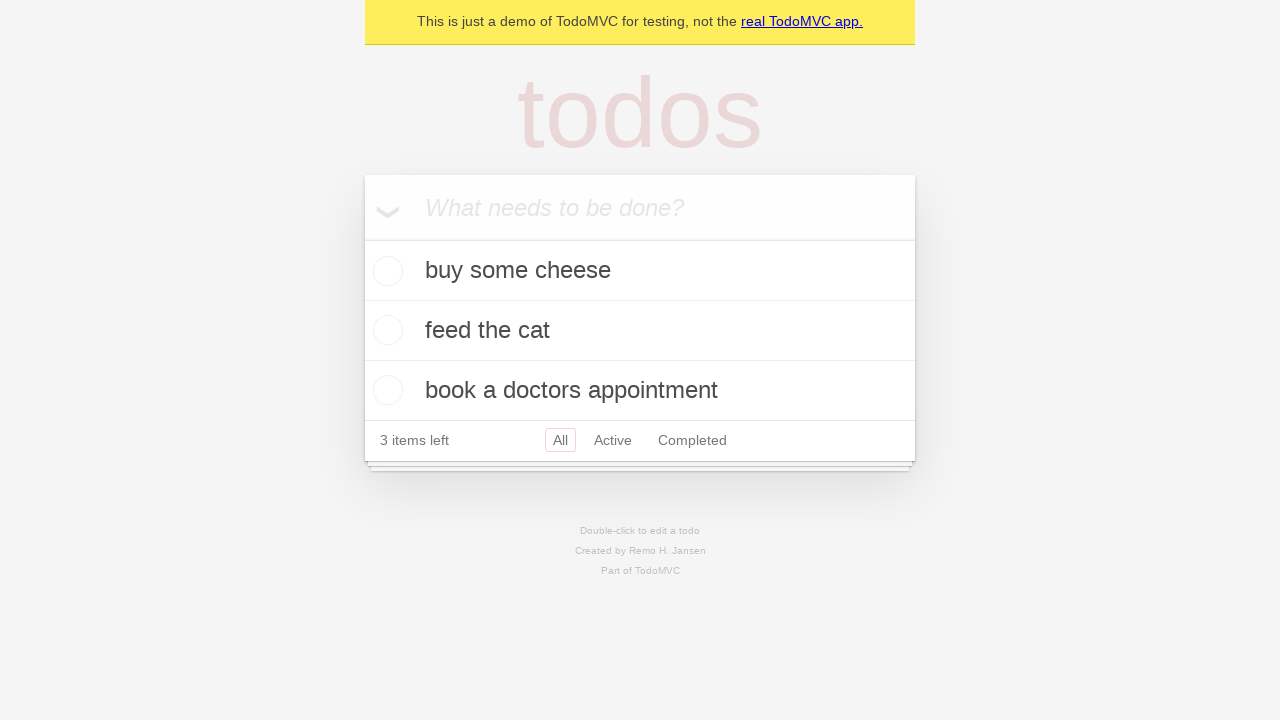

Waited for todo count element to appear after adding all three items
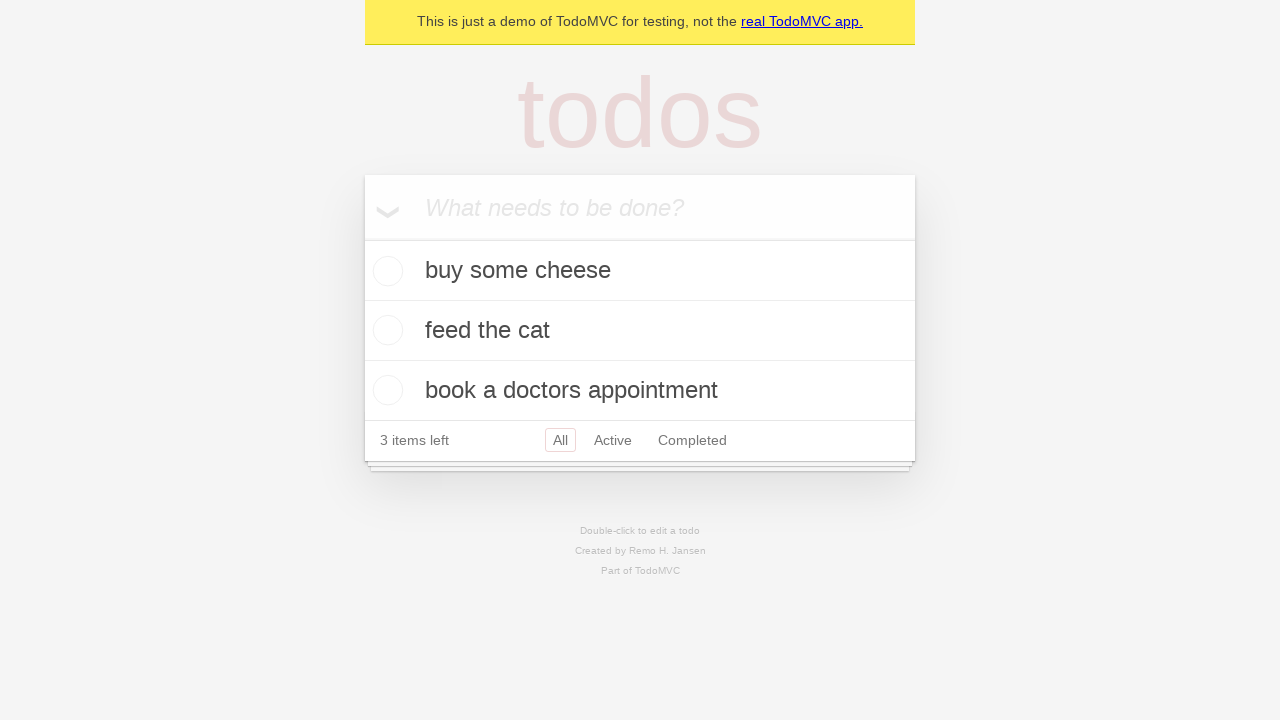

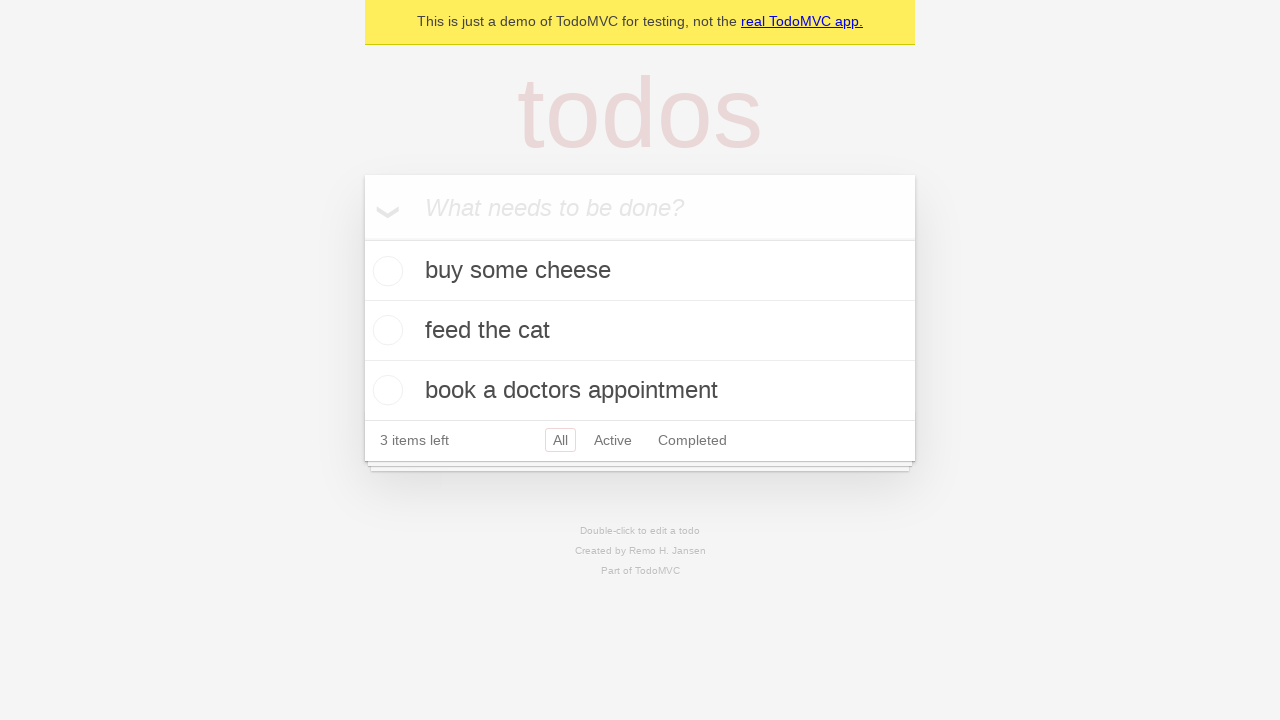